Tests dropdown selection functionality by selecting an option from the dropdown menu

Starting URL: https://rahulshettyacademy.com/AutomationPractice/

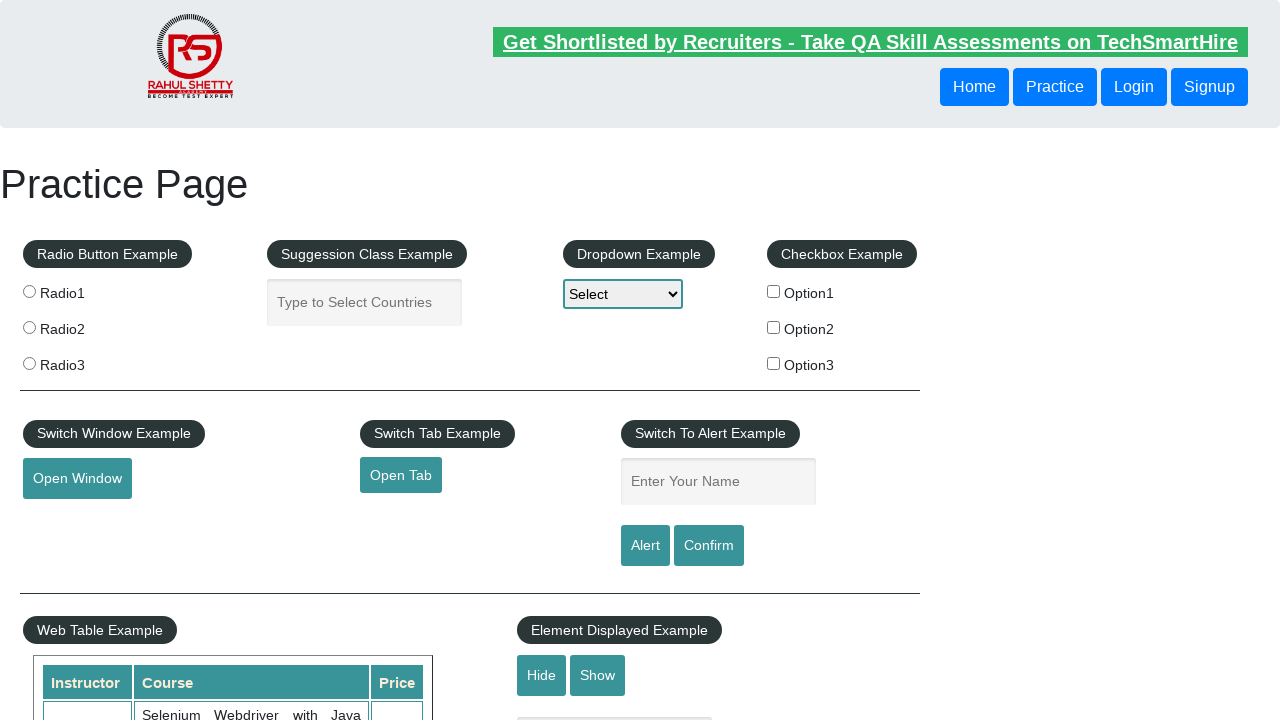

Navigated to AutomationPractice page
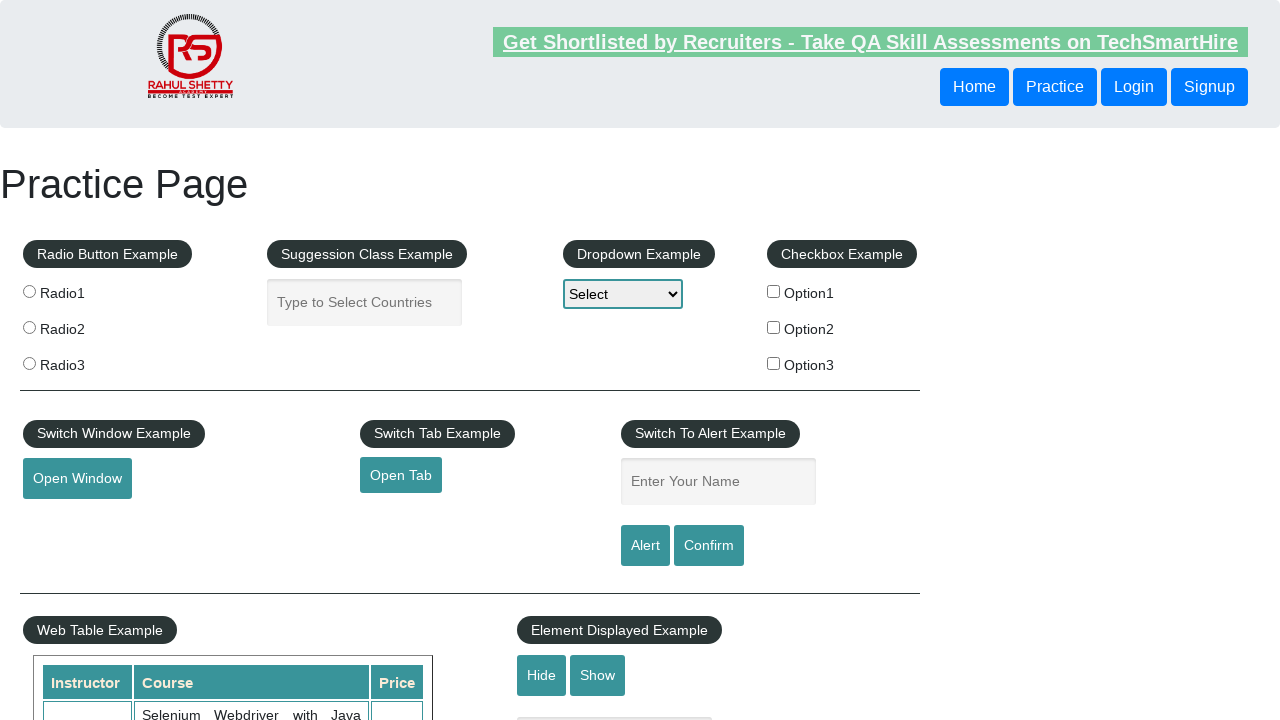

Selected 'Option1' from the dropdown menu on #dropdown-class-example
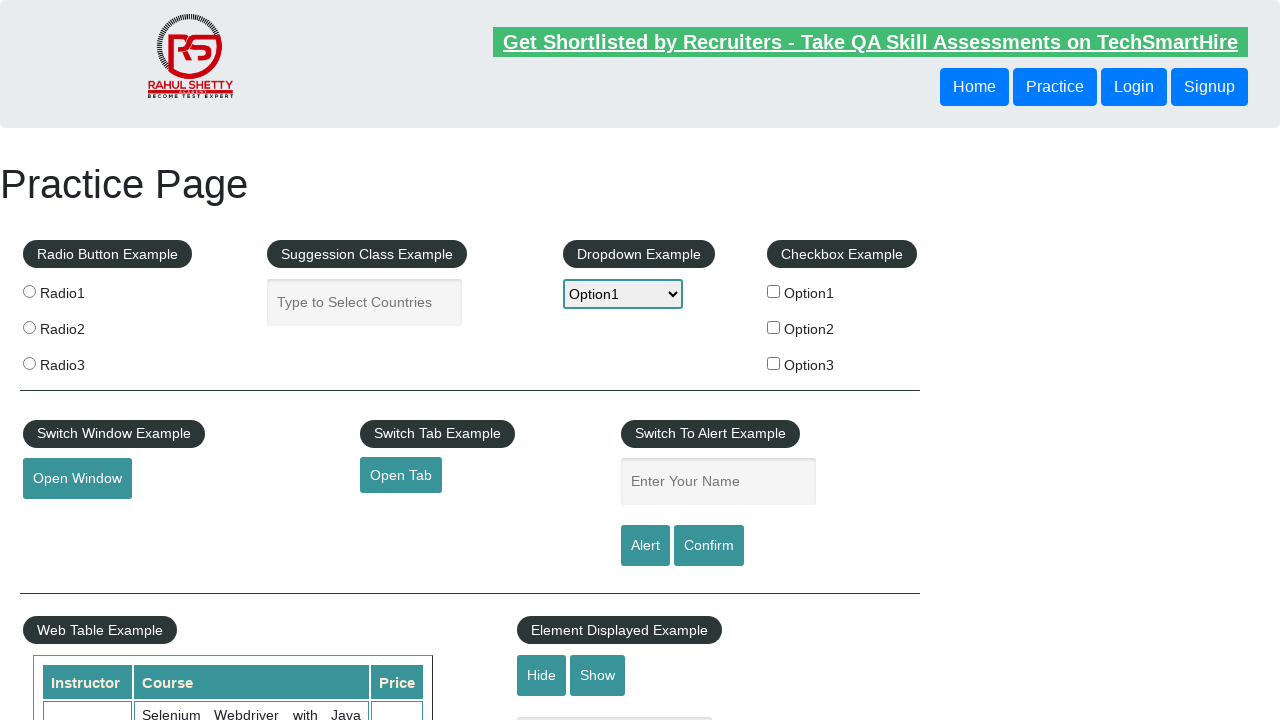

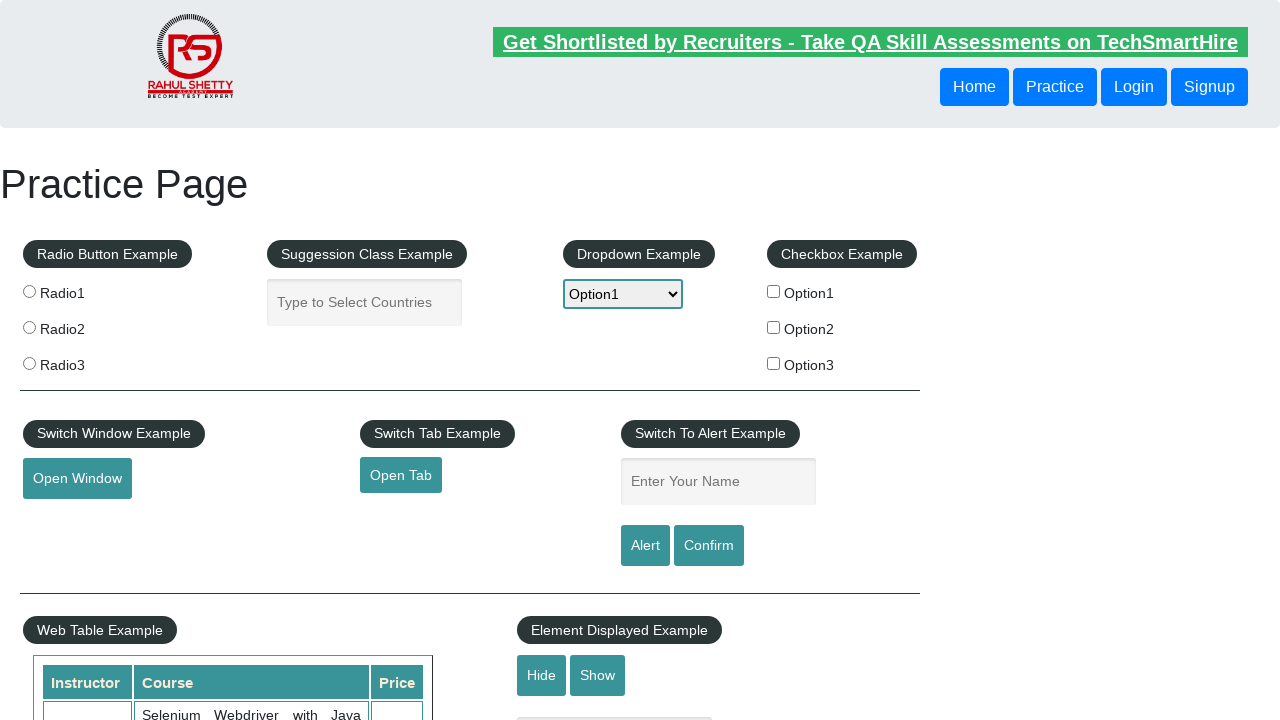